Opens YouTube homepage, waits for it to load, and then refreshes the page

Starting URL: https://www.youtube.com/

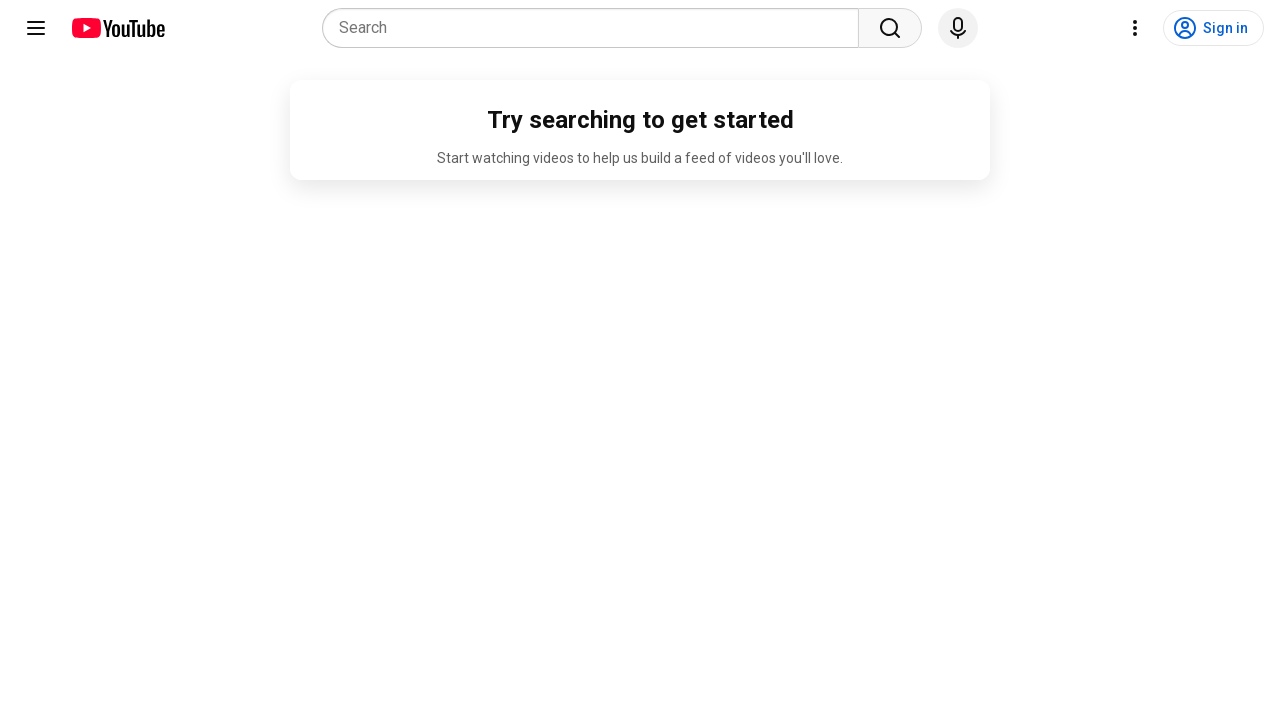

Navigated to YouTube homepage
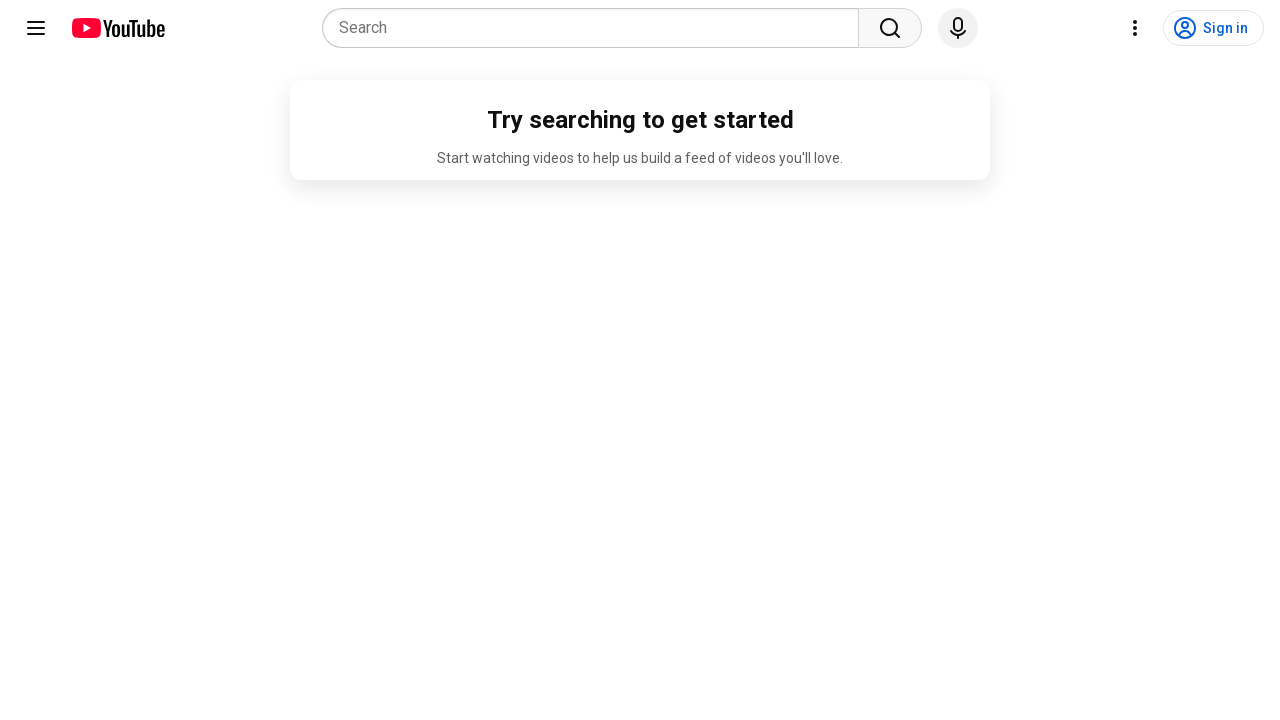

Waited 10 seconds for YouTube homepage to load
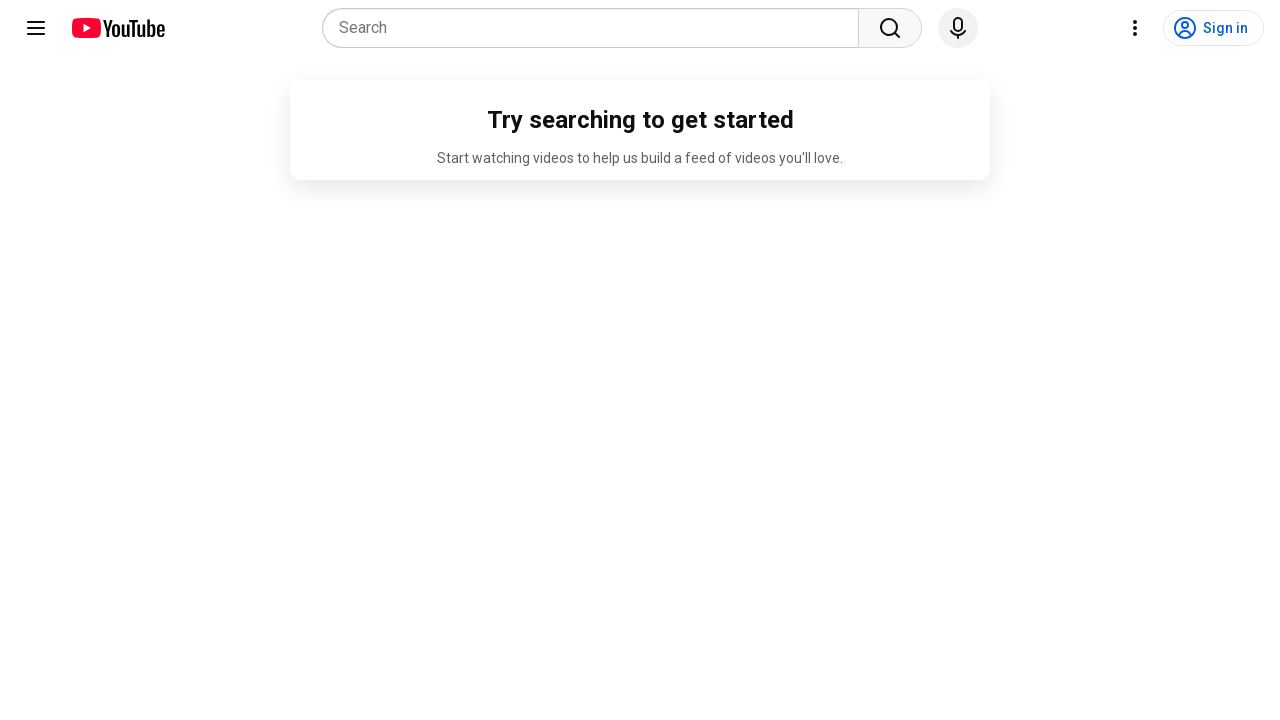

Refreshed the YouTube homepage
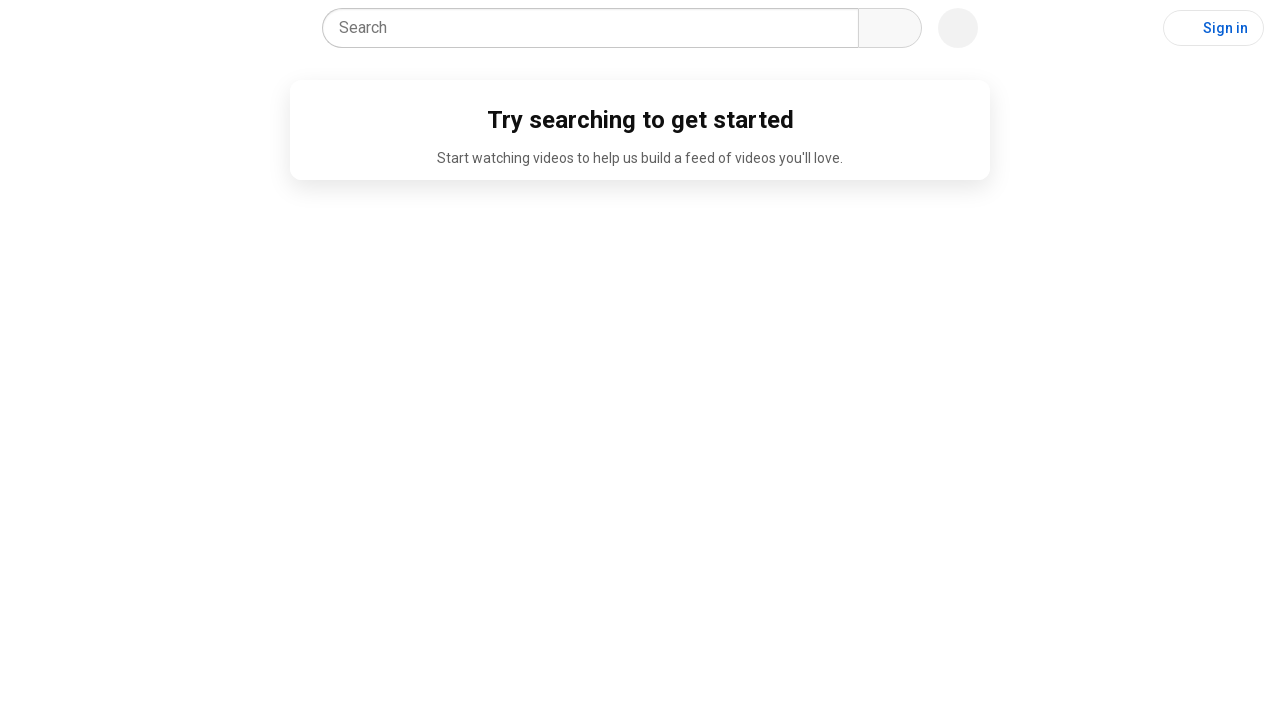

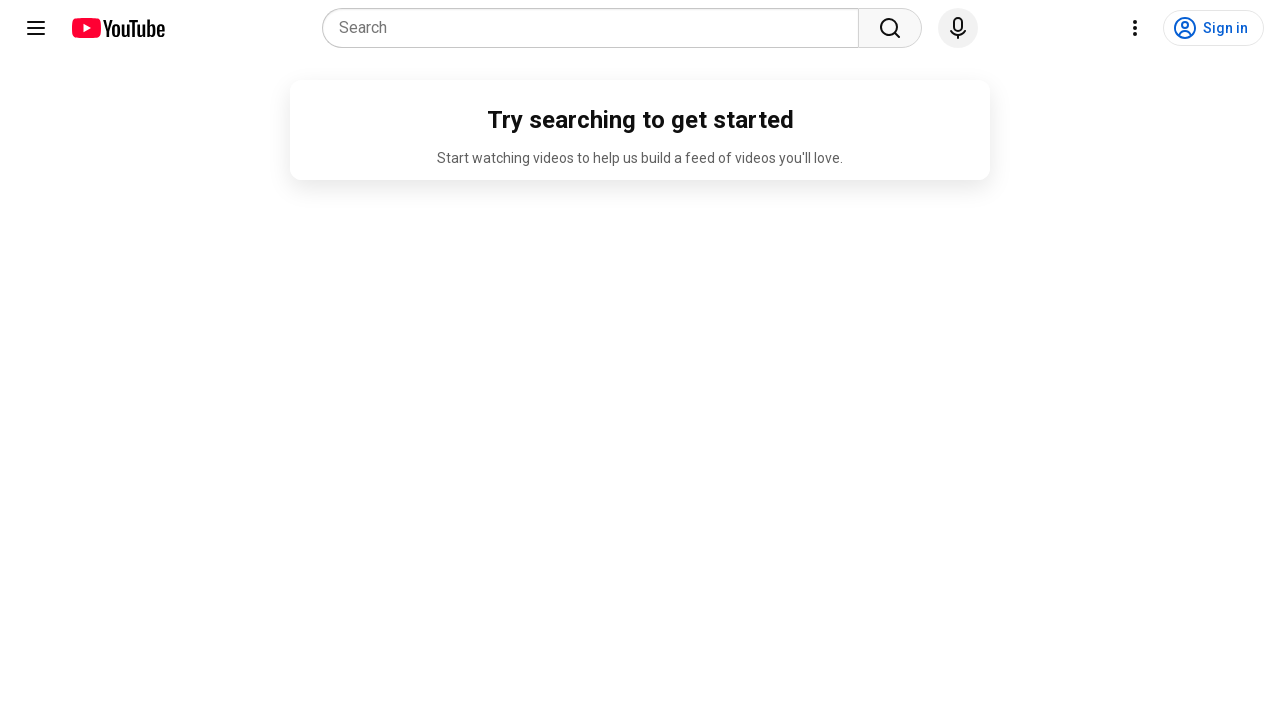